Navigates to the Automation Practice page and verifies that footer links are present and visible on the page.

Starting URL: https://rahulshettyacademy.com/AutomationPractice/

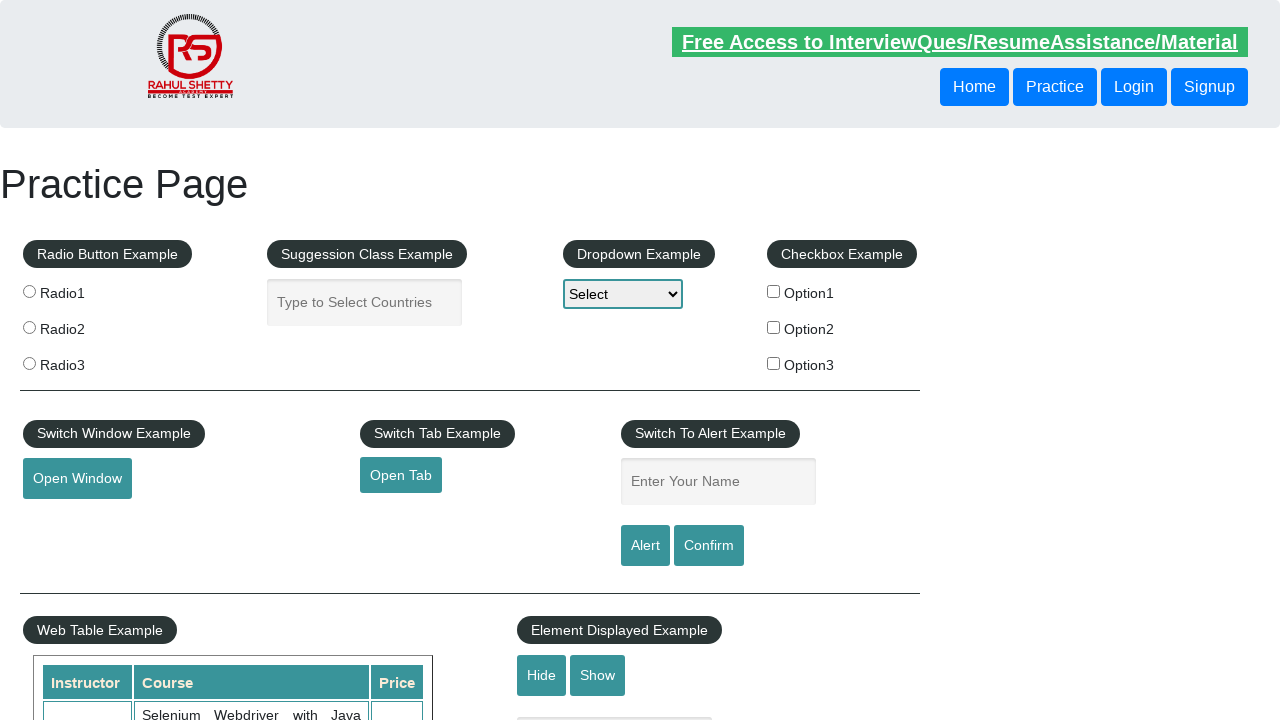

Page loaded and DOM content ready
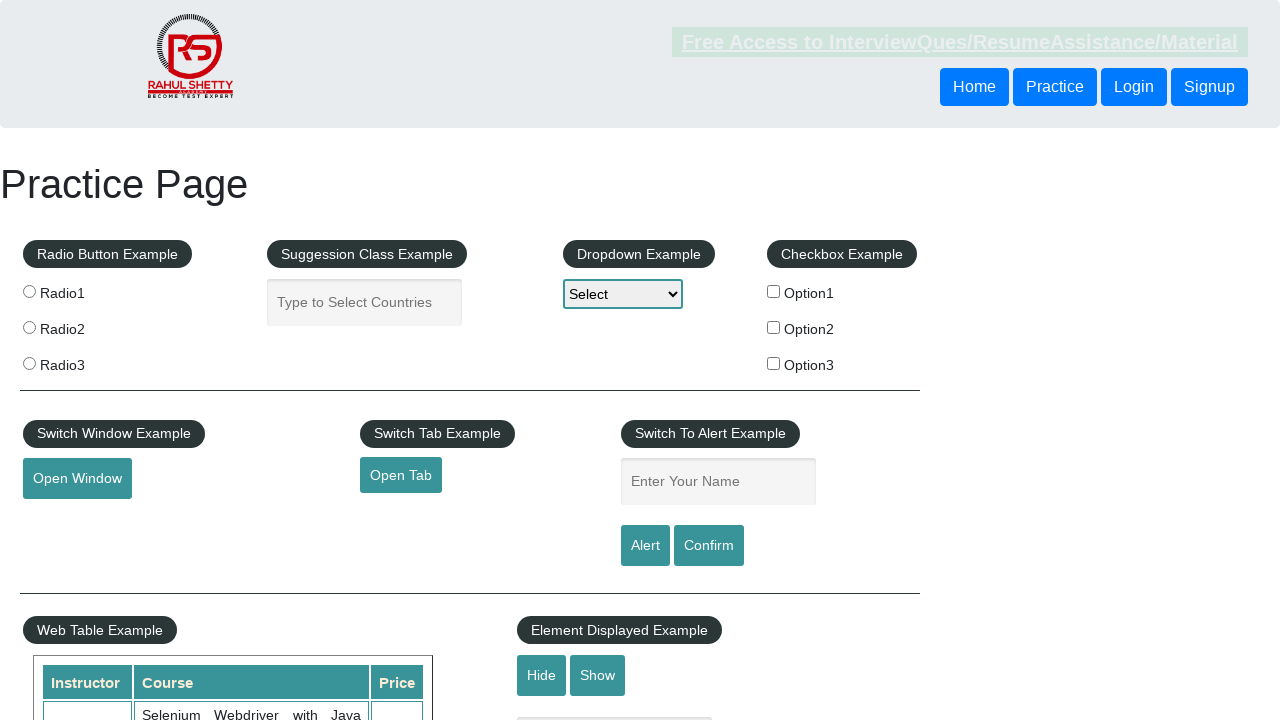

Footer links selector appeared on page
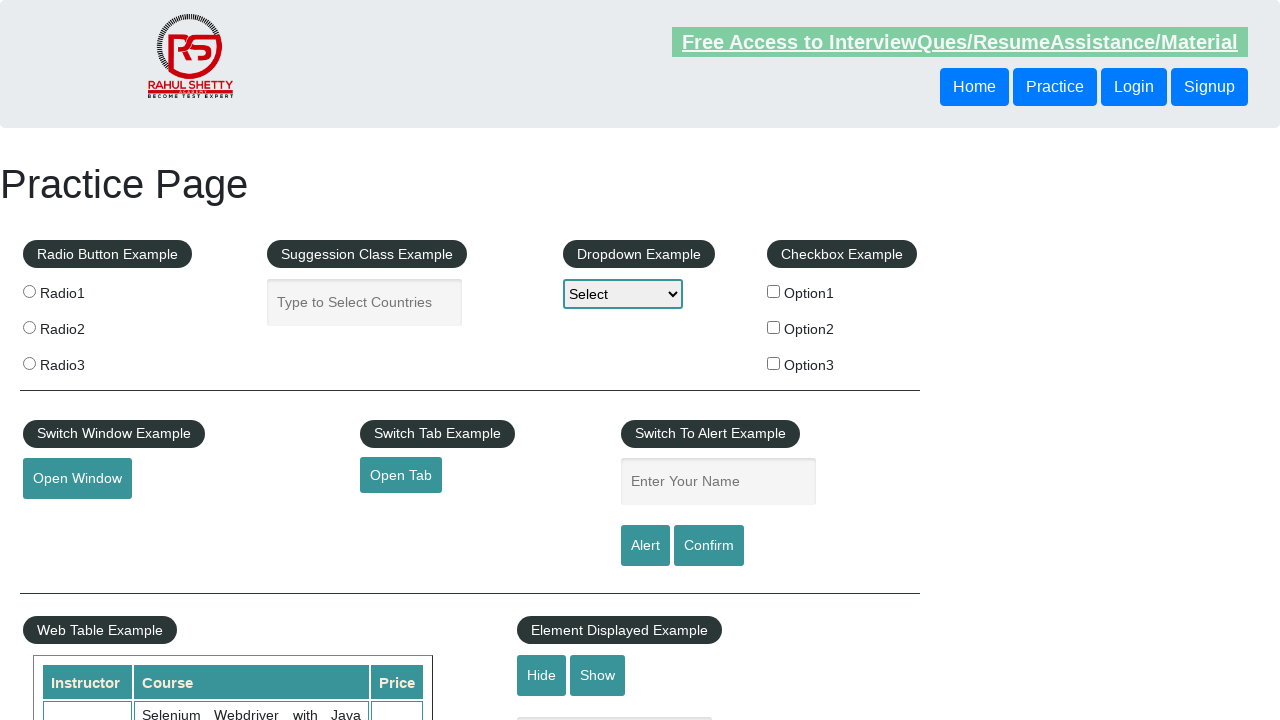

Located all footer links using selector 'li.gf-li a'
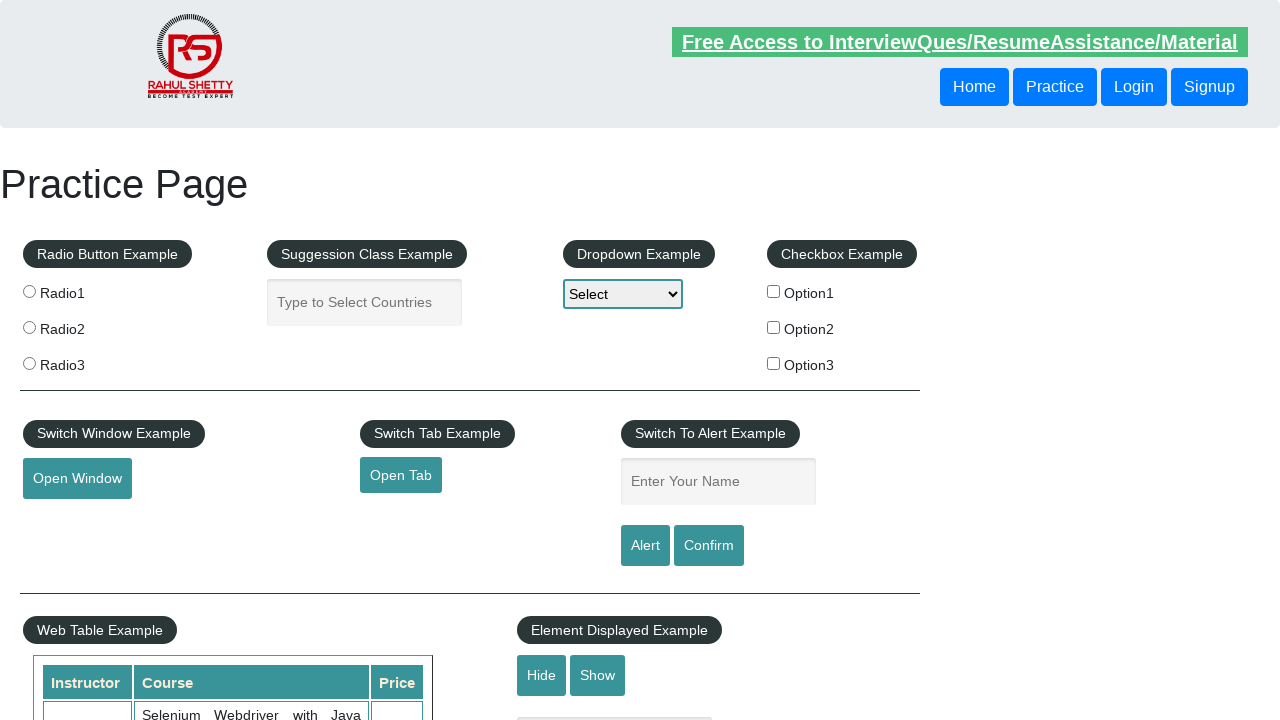

Verified footer links are present - found 20 links
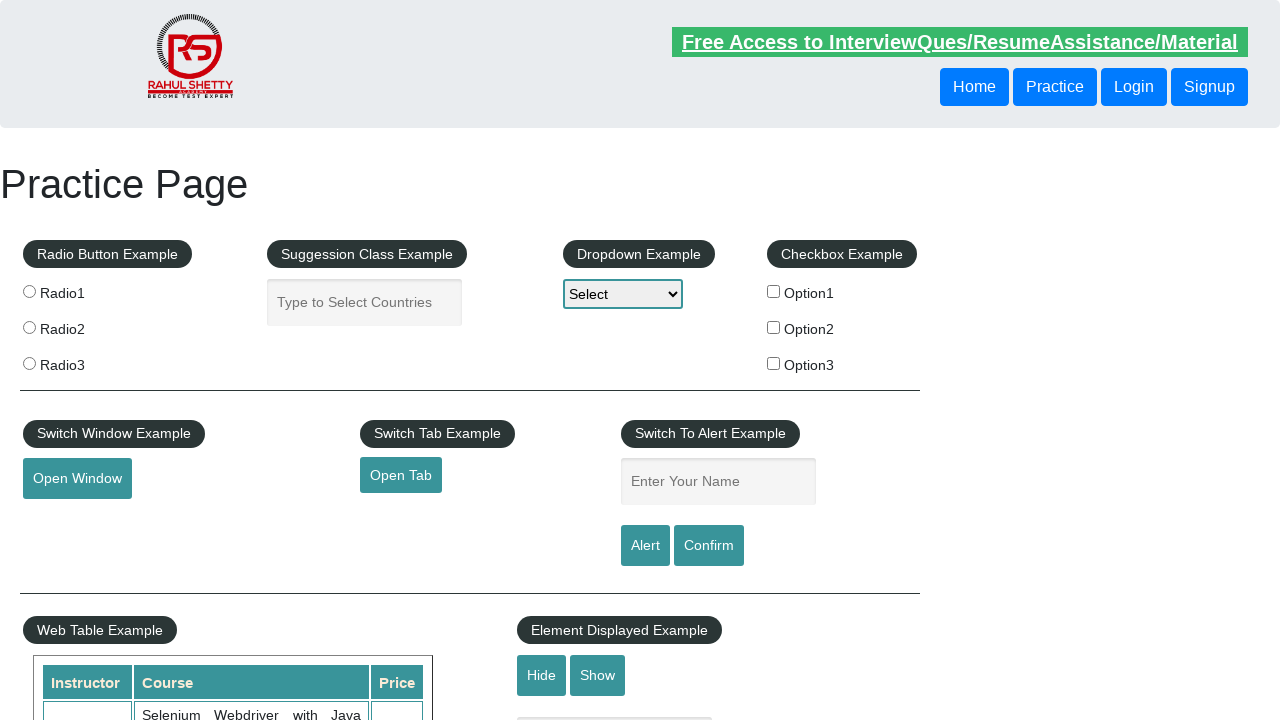

Clicked the first footer link to verify it is interactive at (157, 482) on li.gf-li a >> nth=0
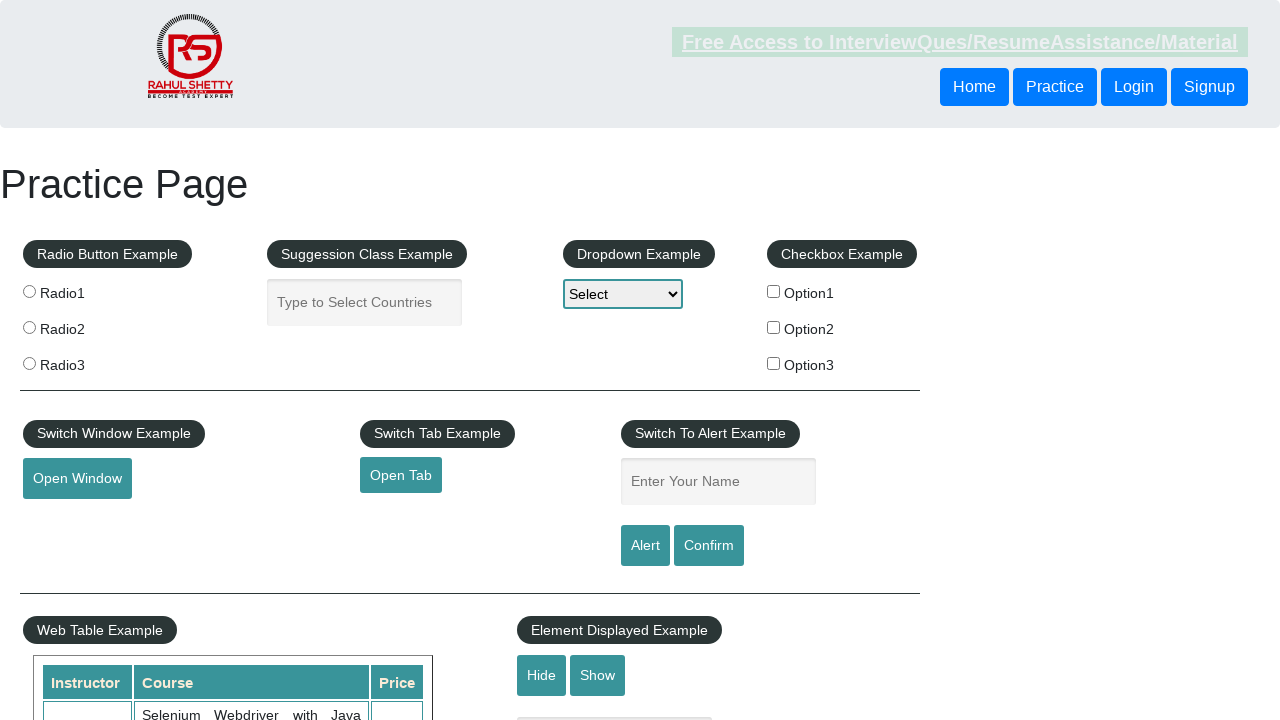

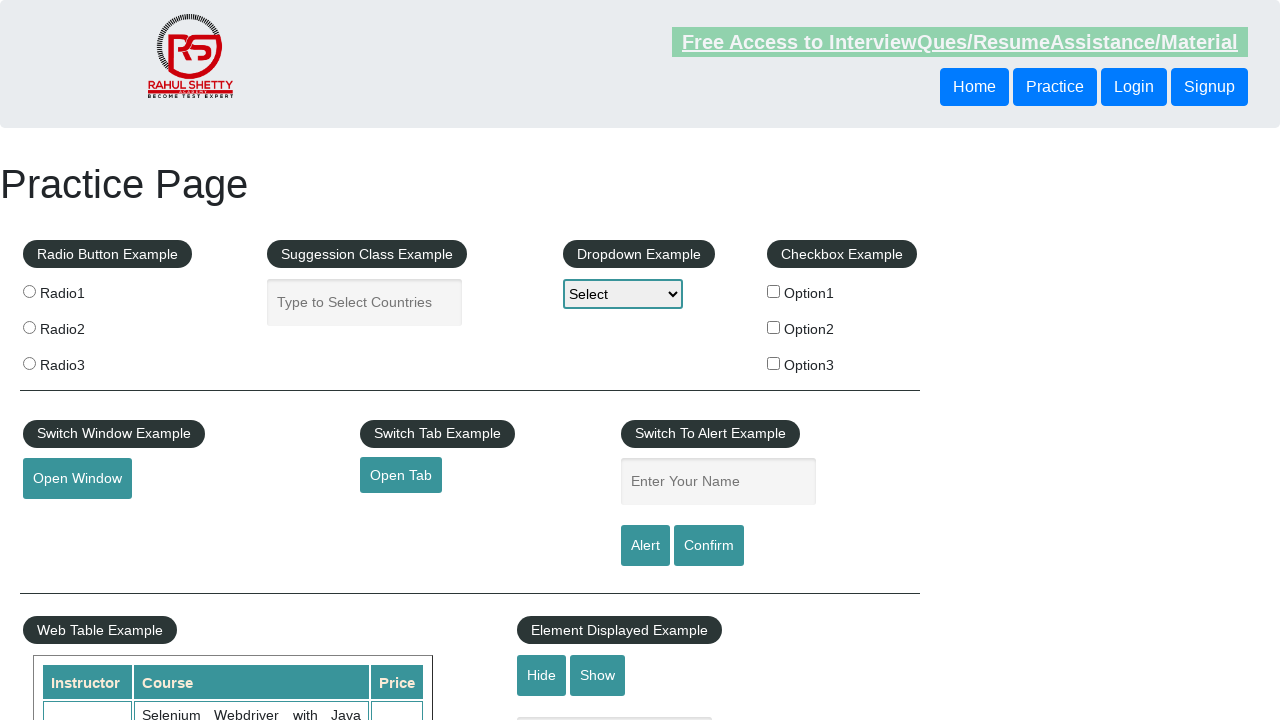